Tests navigation on anekdot.ru by hovering over "Анекдоты" menu, clicking "Best of month" link, and verifying the page header

Starting URL: https://www.anekdot.ru/

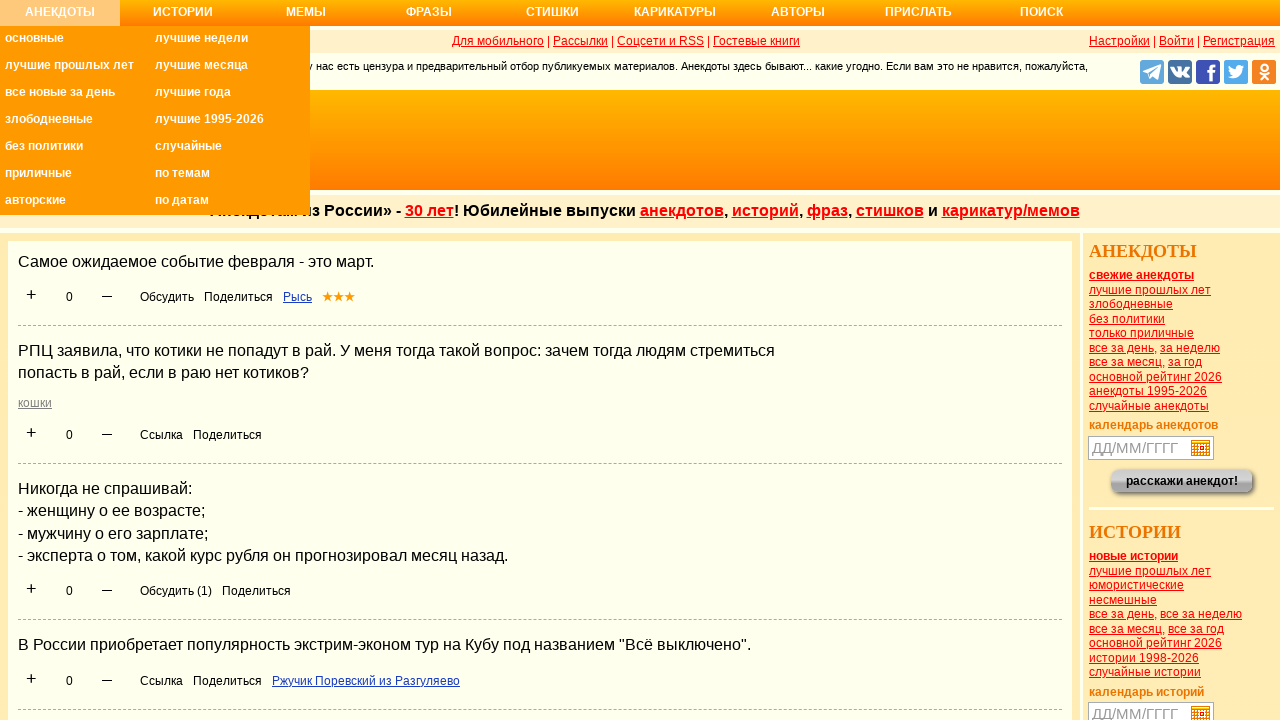

Hovered over 'Анекдоты' menu item at (60, 18) on xpath=//ul/li/a[text()='Анекдоты']
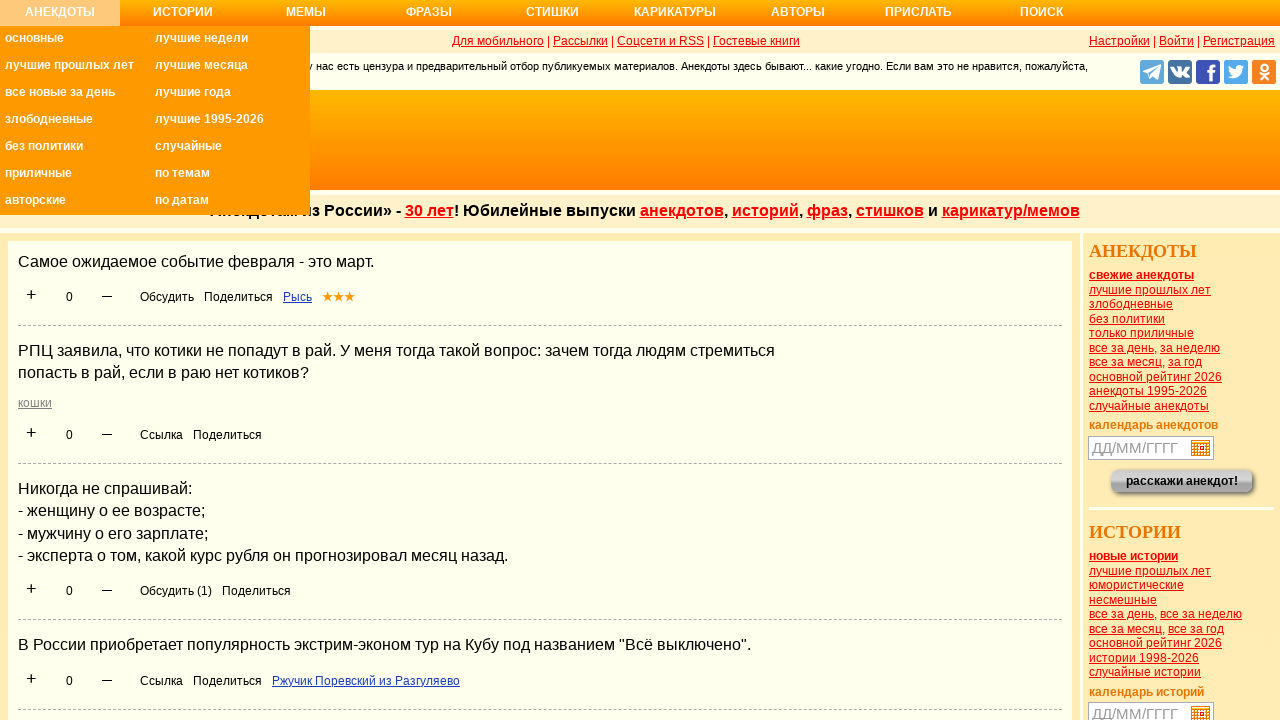

Clicked 'Best of month' link at (230, 68) on xpath=//ul/li/a[@title='Самые смешные анекдоты за месяц']
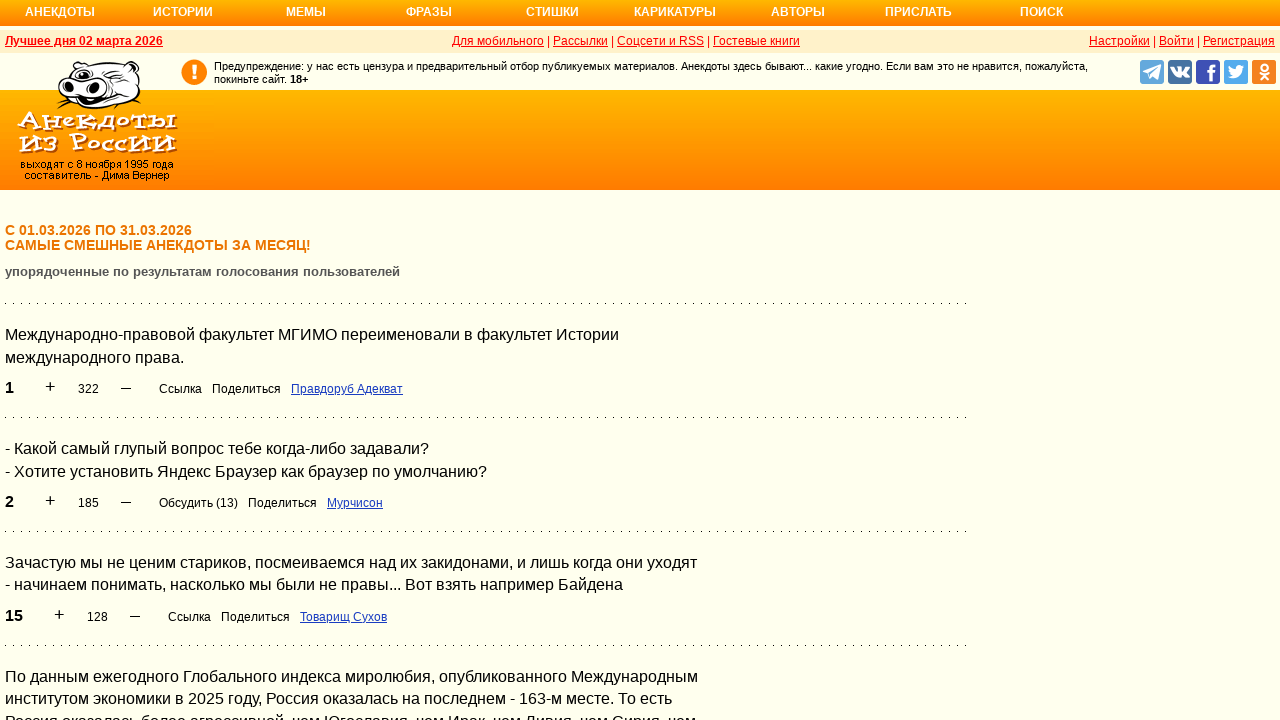

Page header (h1) loaded successfully
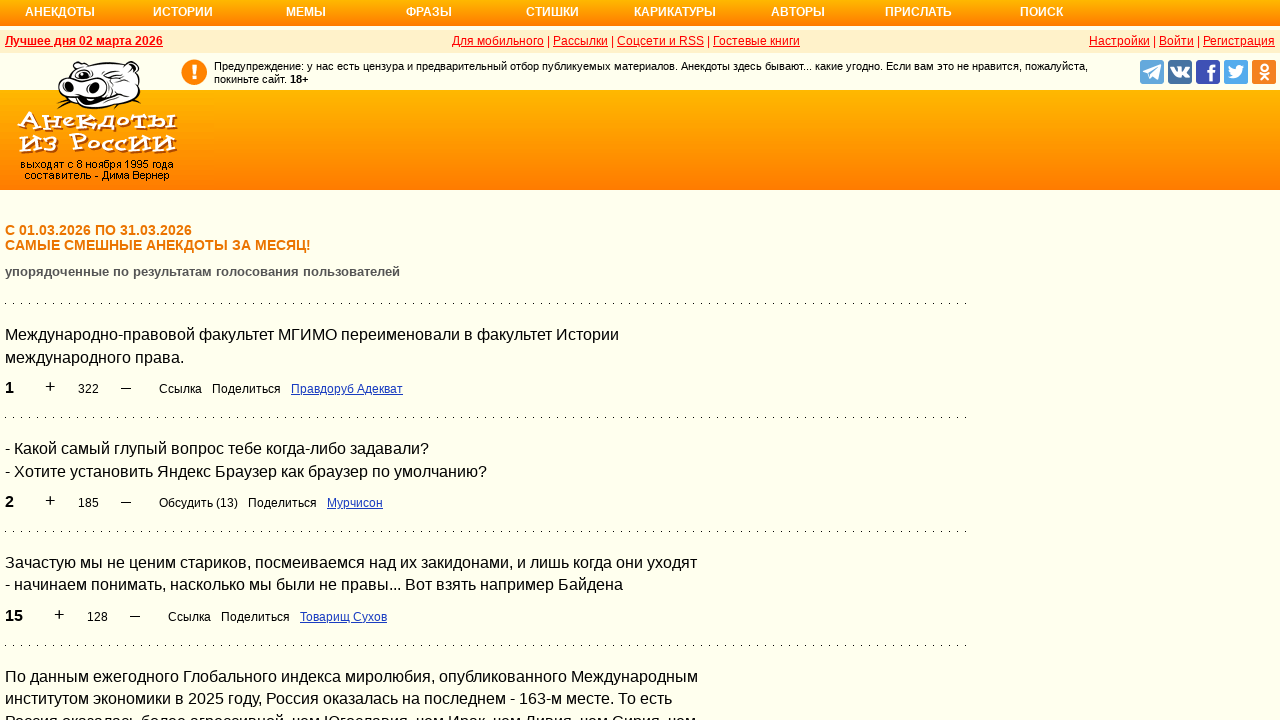

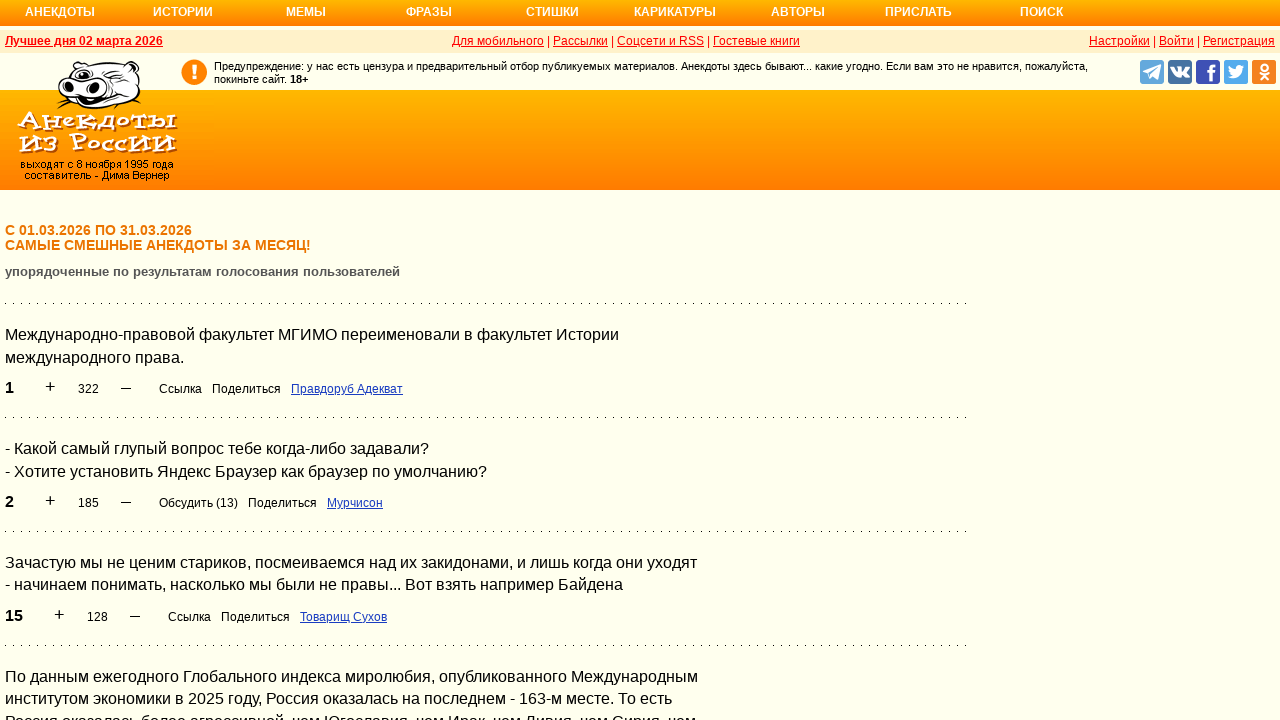